Tests navigation to the "Submit new Language" page by clicking the menu item and verifying that the submenu displays the correct subtitle text.

Starting URL: http://www.99-bottles-of-beer.net/

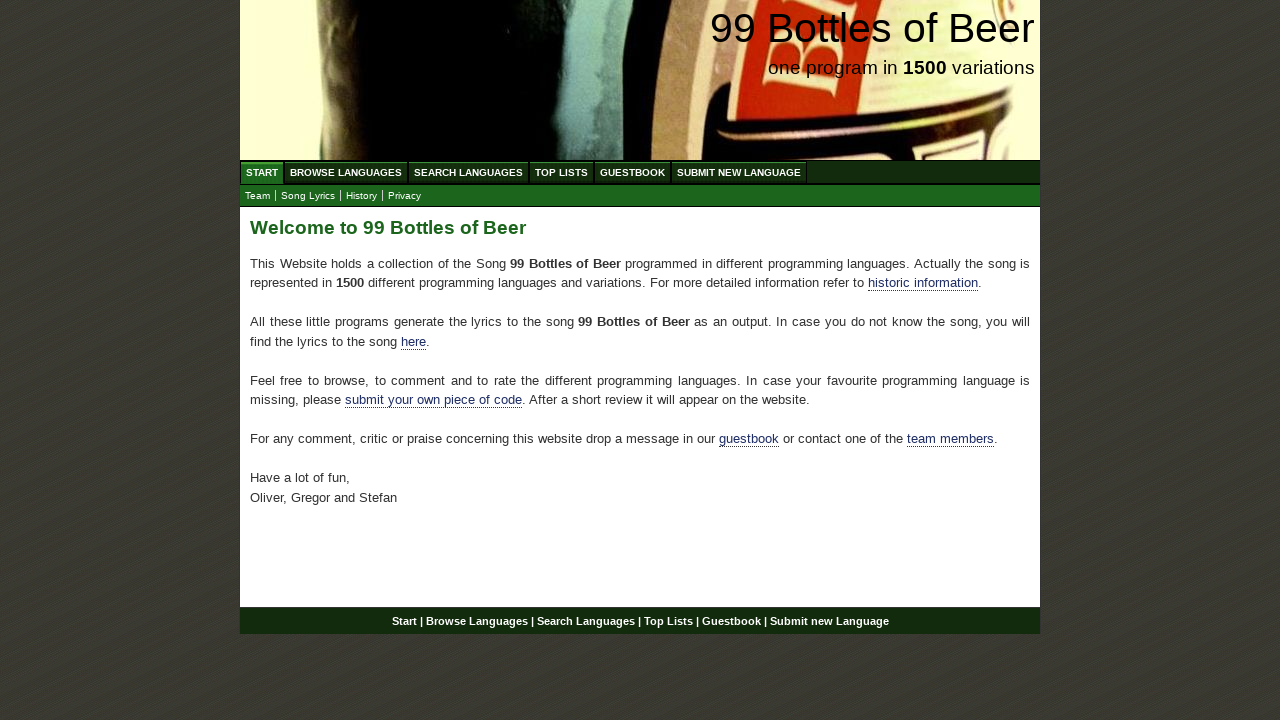

Clicked on 'Submit new Language' menu item at (739, 172) on xpath=//a[@href='/submitnewlanguage.html']
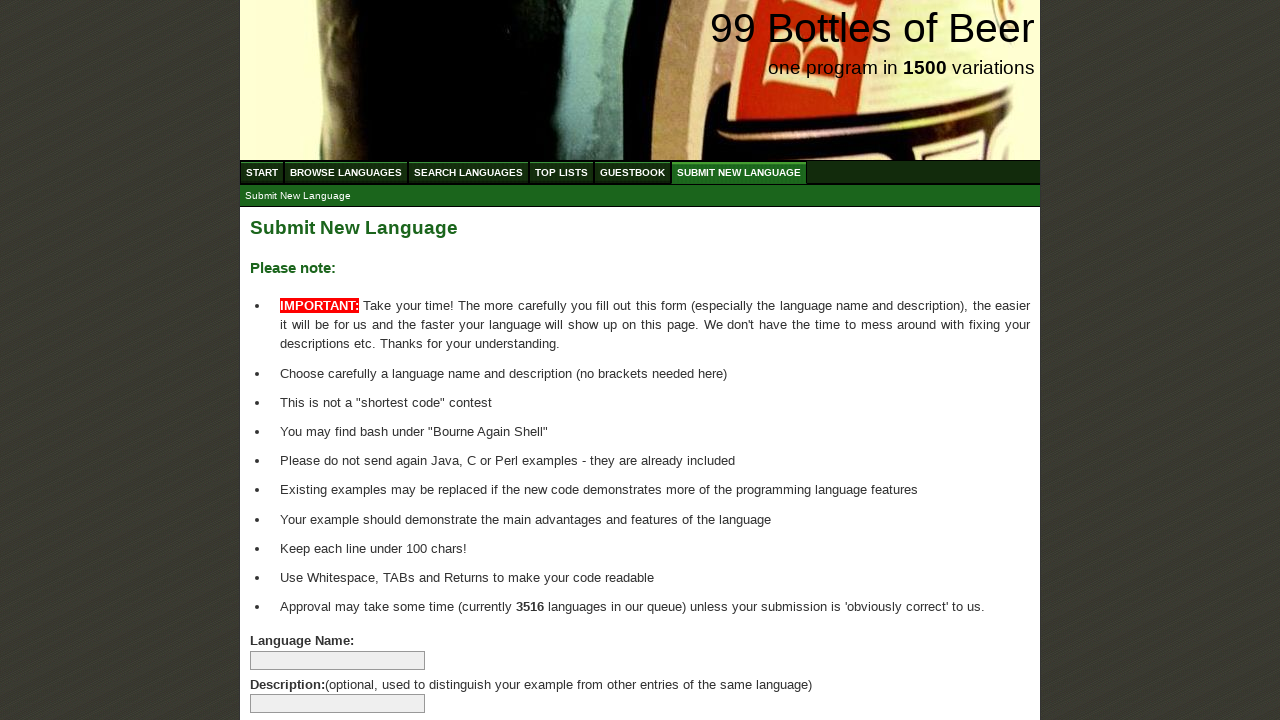

Submenu appeared and loaded
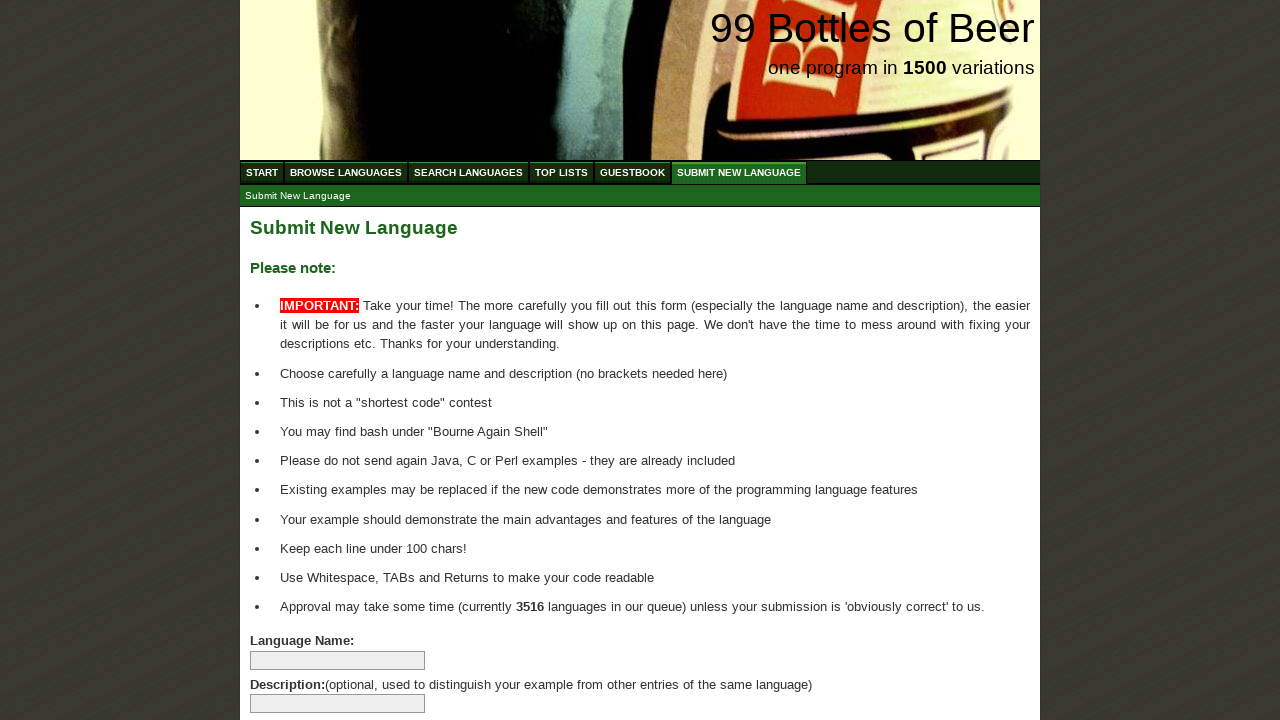

Retrieved submenu text content
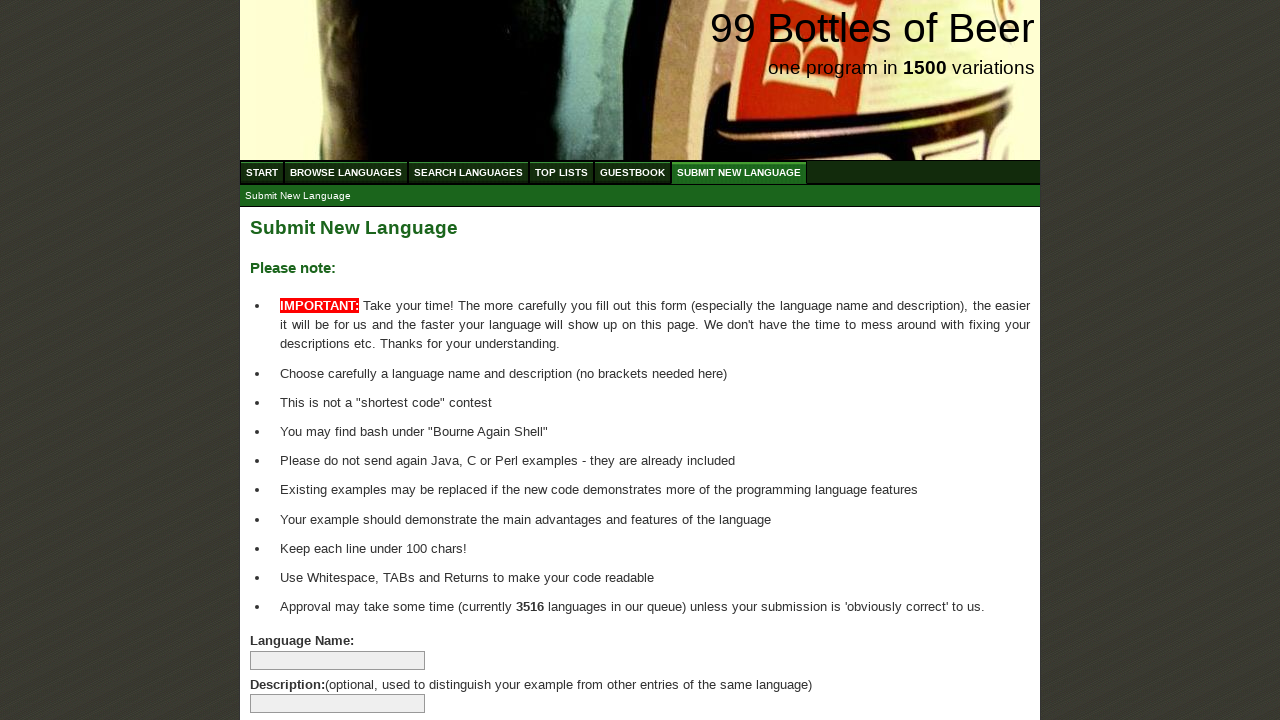

Verified submenu text matches expected 'submit new language'
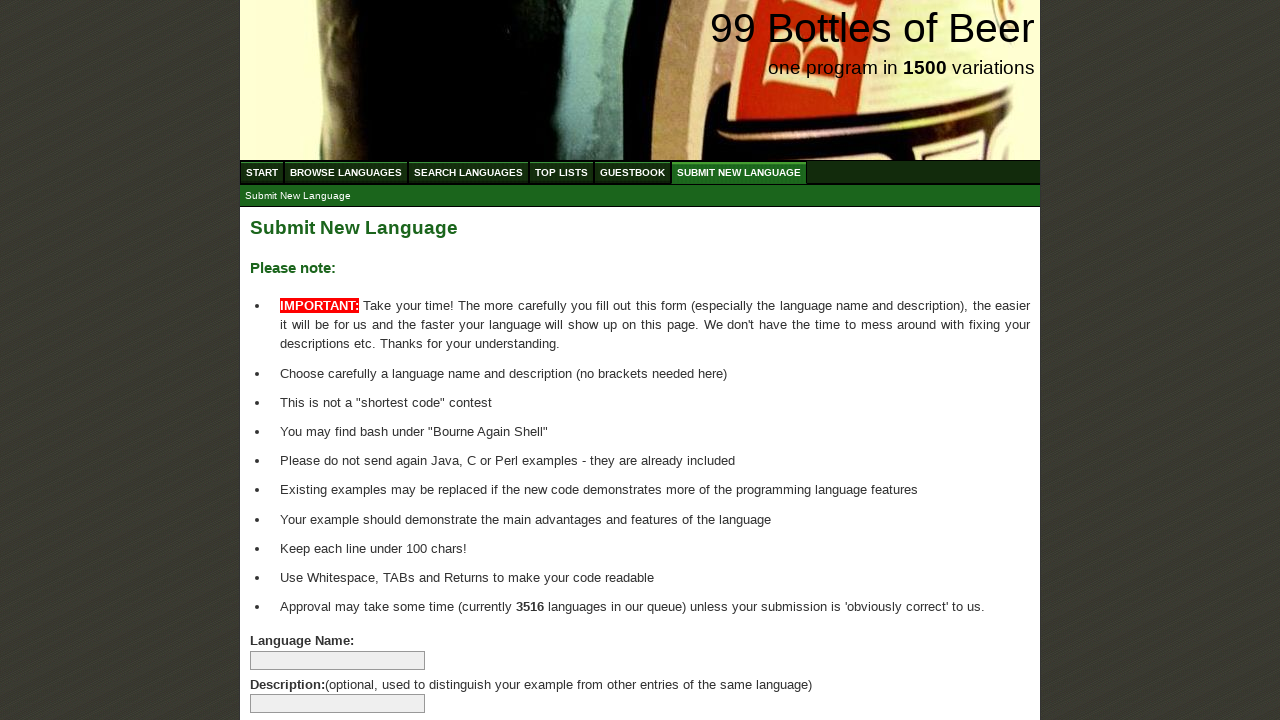

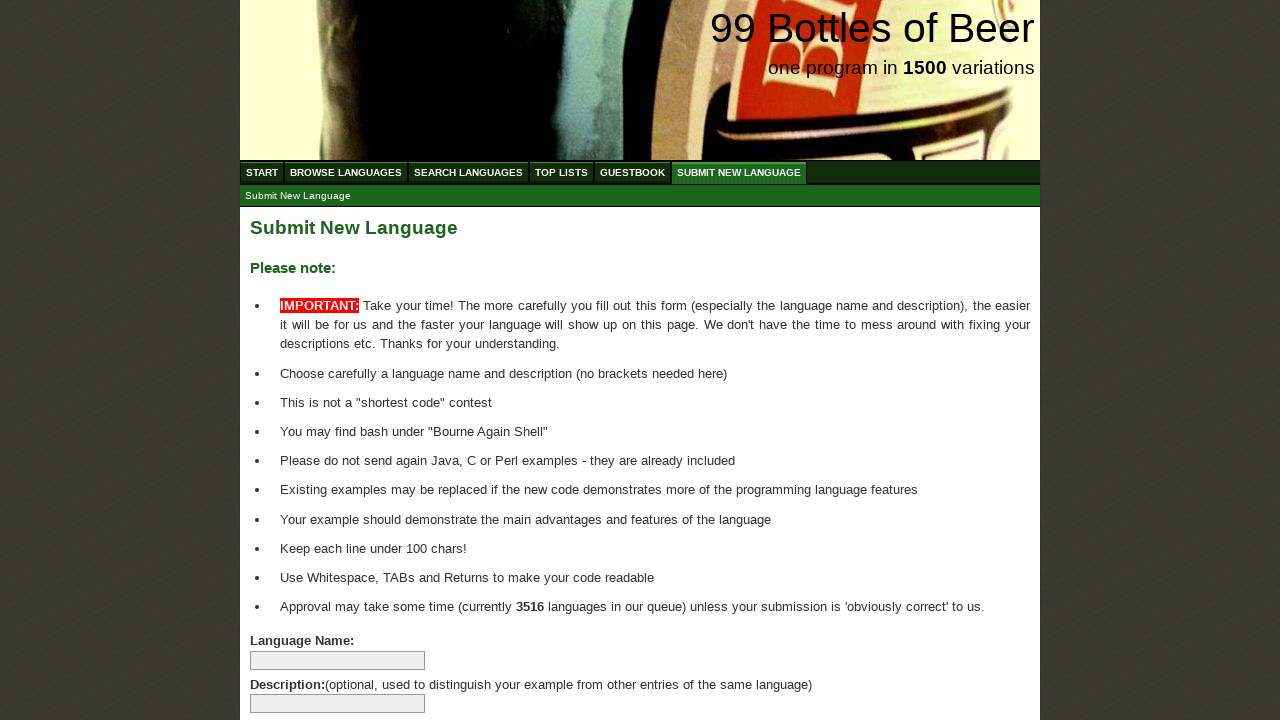